Tests dynamic element addition by clicking the Add Element button

Starting URL: https://the-internet.herokuapp.com/add_remove_elements/

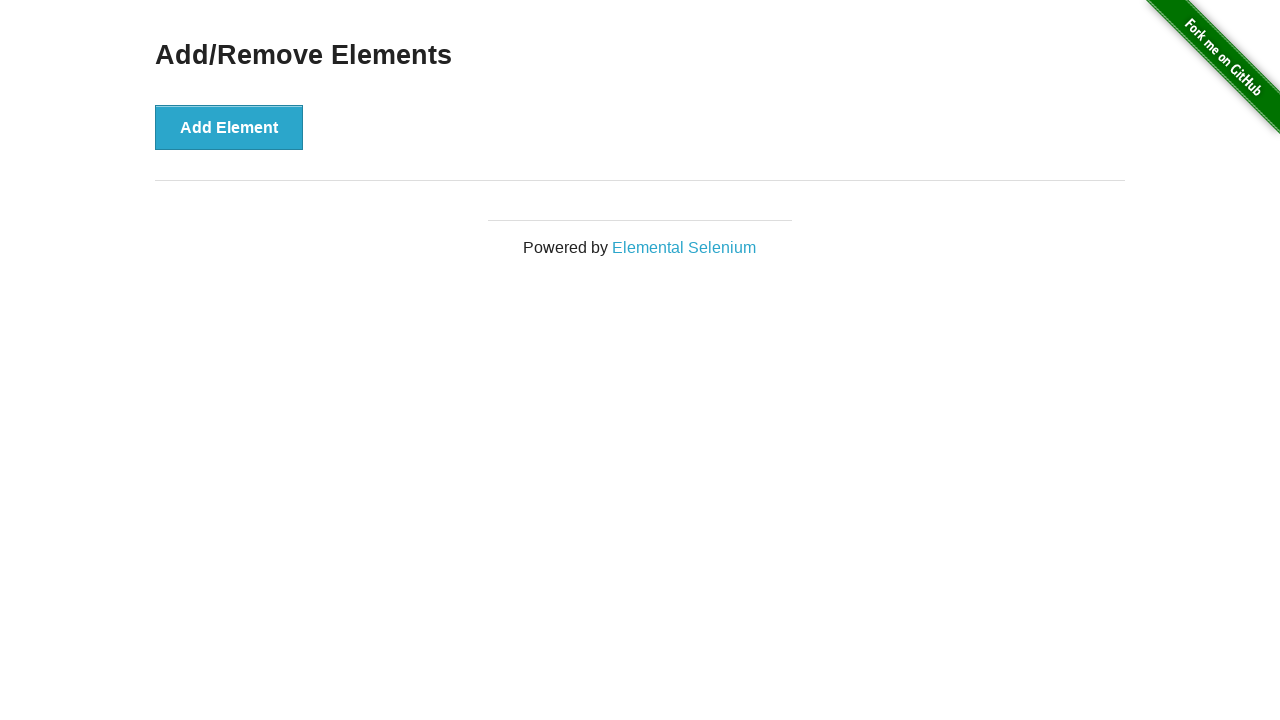

Clicked the Add Element button at (229, 127) on [onclick*='addElement']
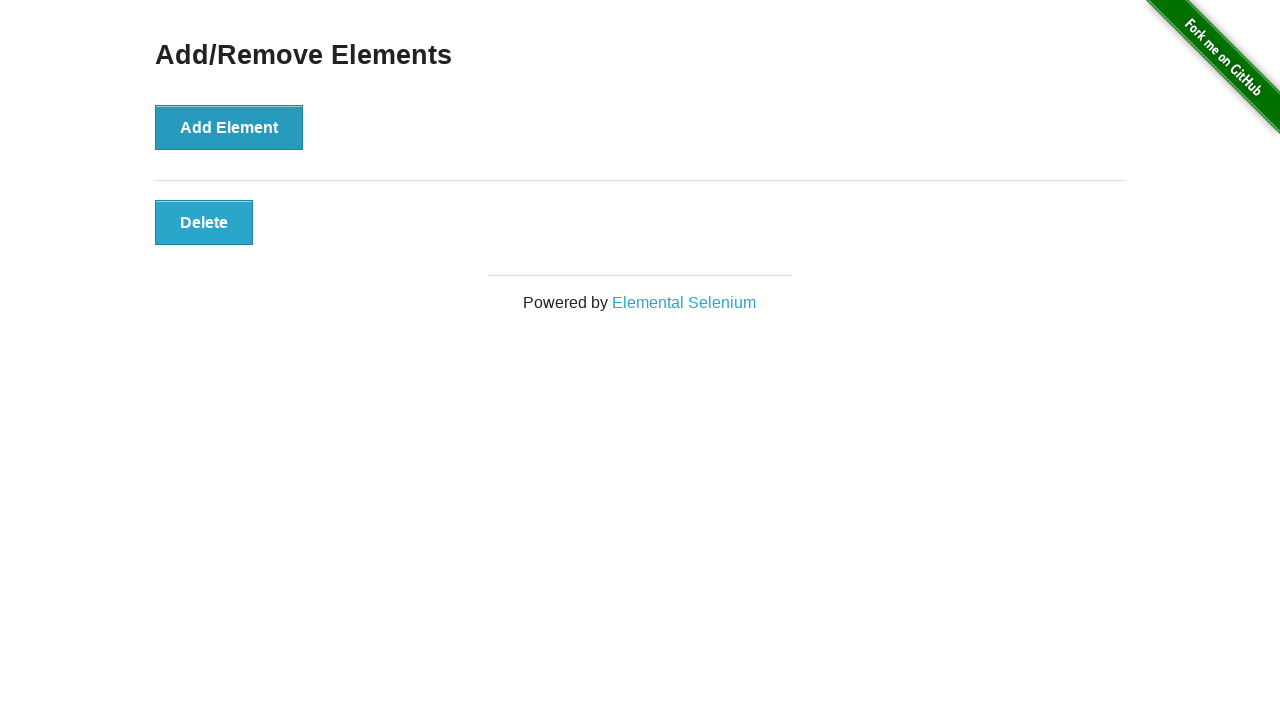

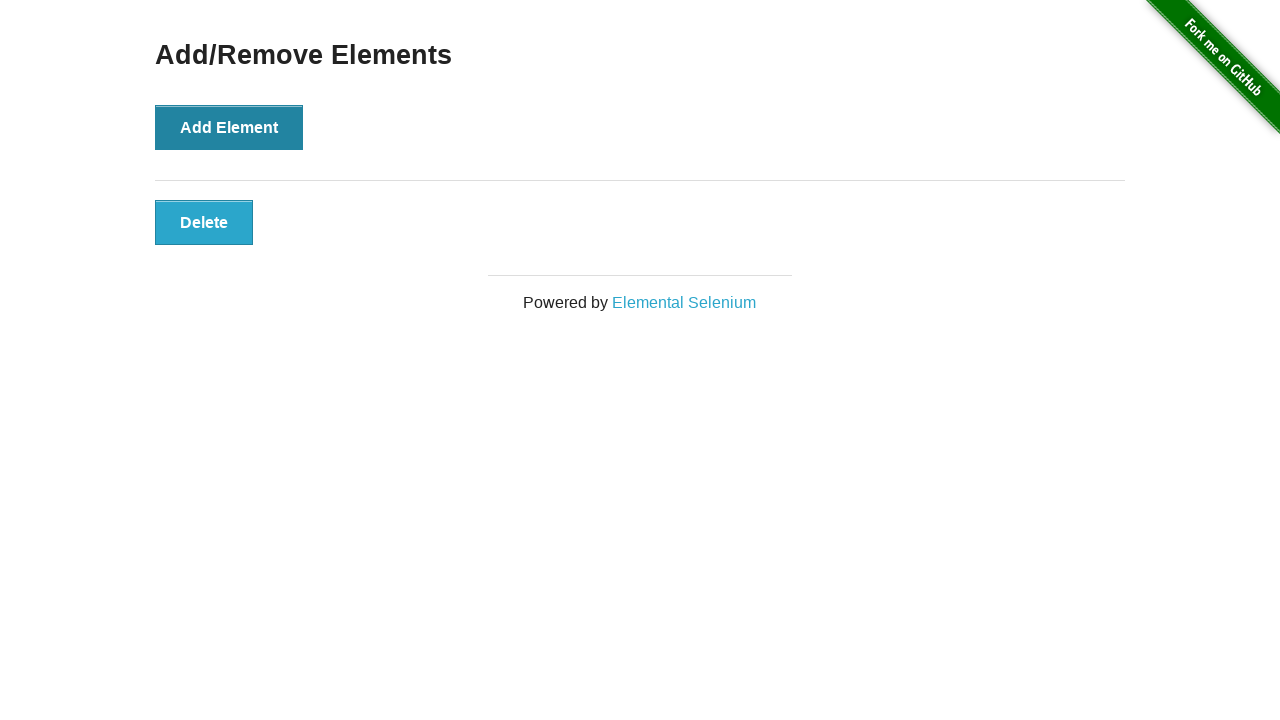